Navigates to the DemoQA broken links demo page and verifies that anchor link elements are present on the page.

Starting URL: https://demoqa.com/broken

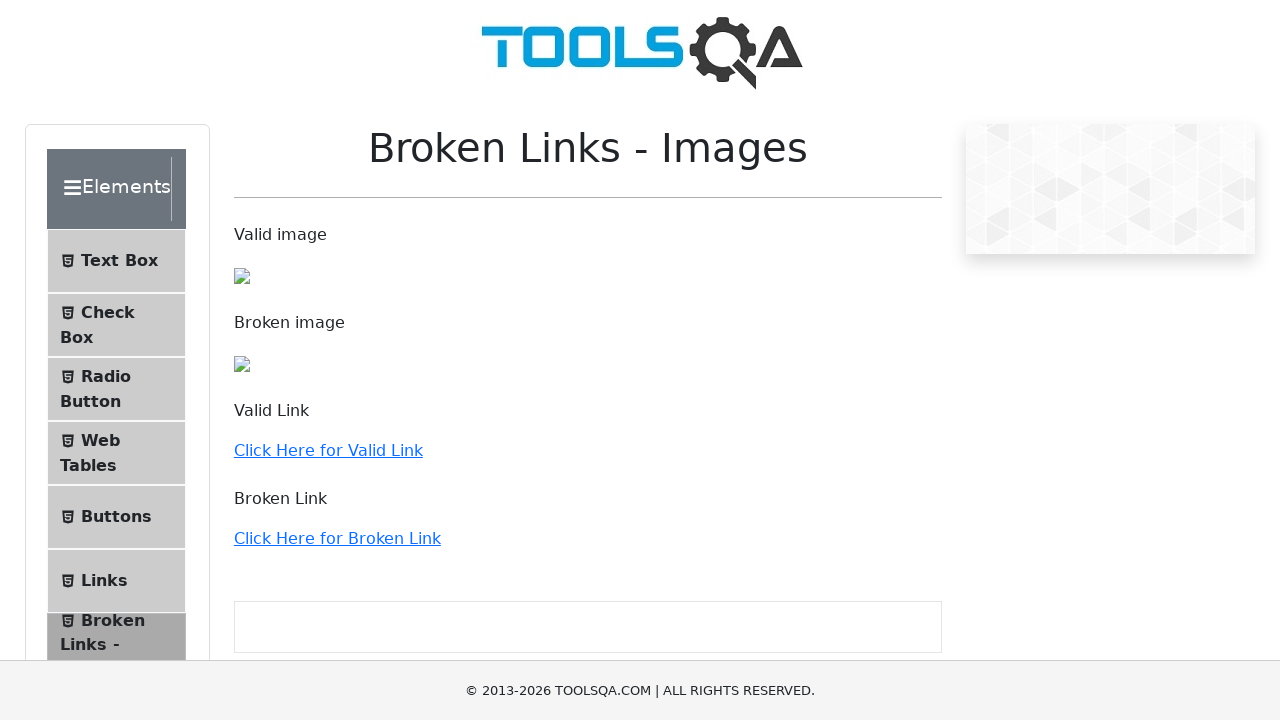

Navigated to DemoQA broken links demo page
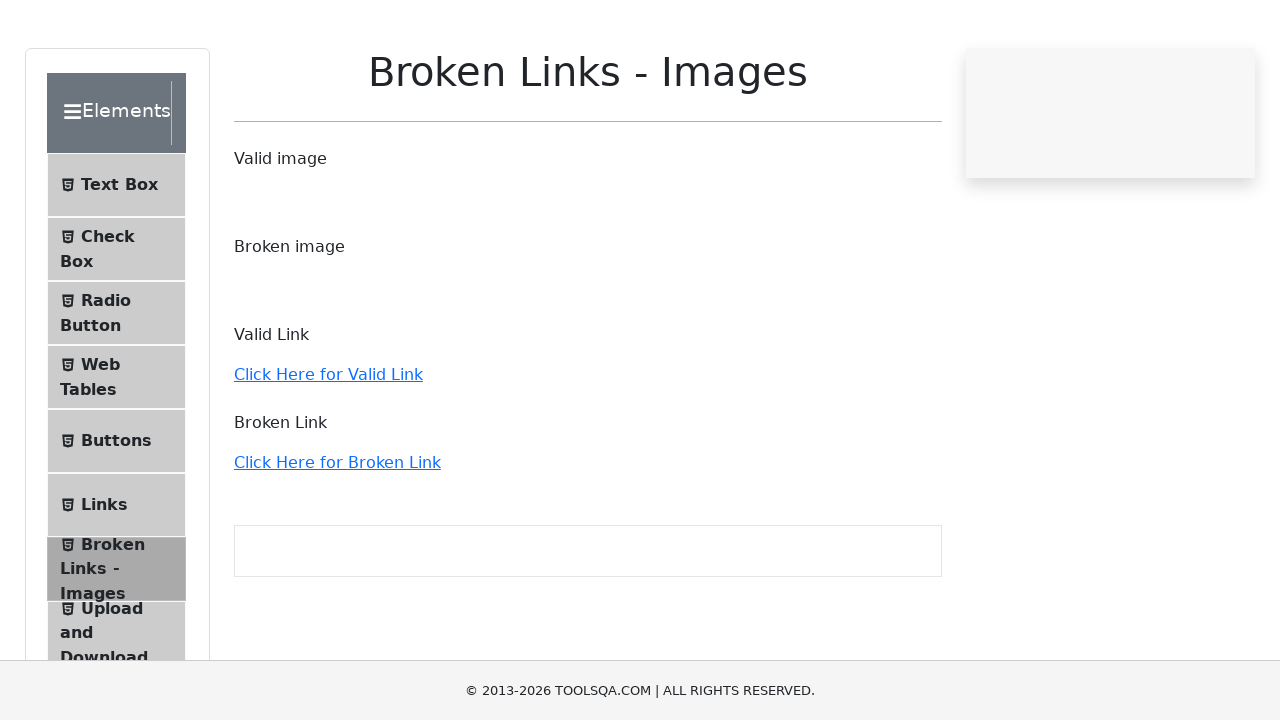

Anchor link elements loaded on the page
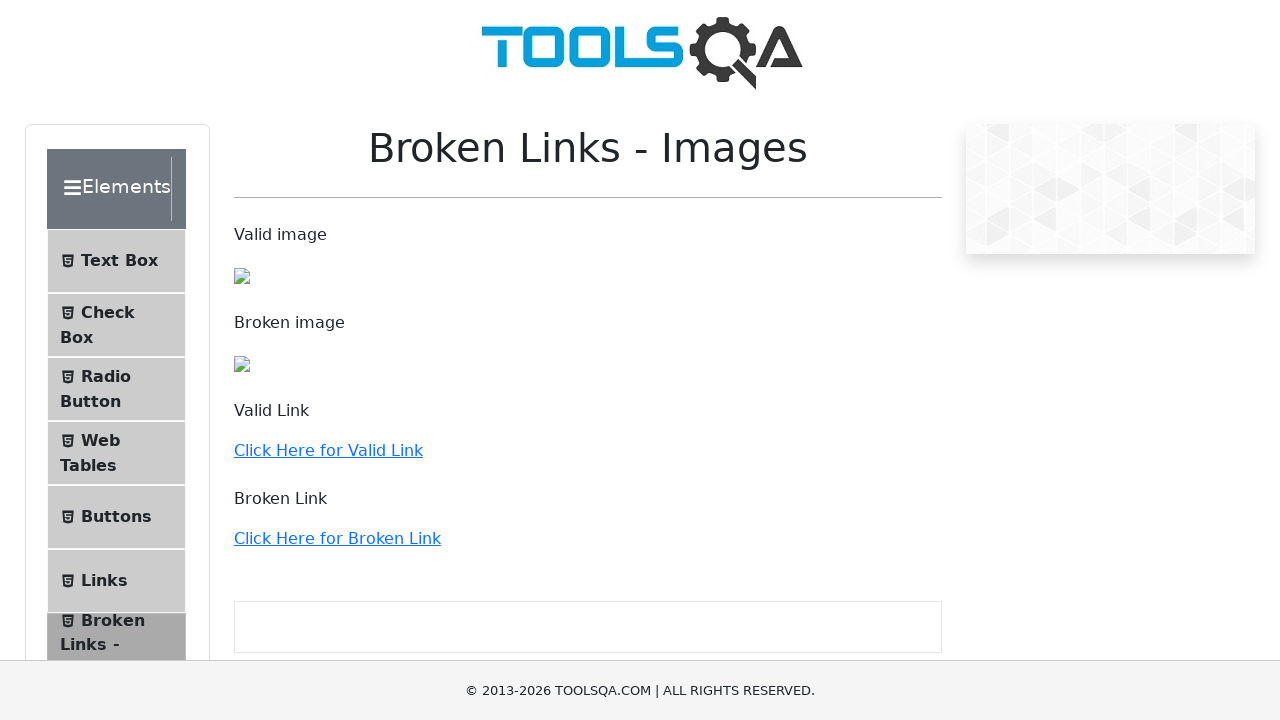

Located all anchor link elements on the page
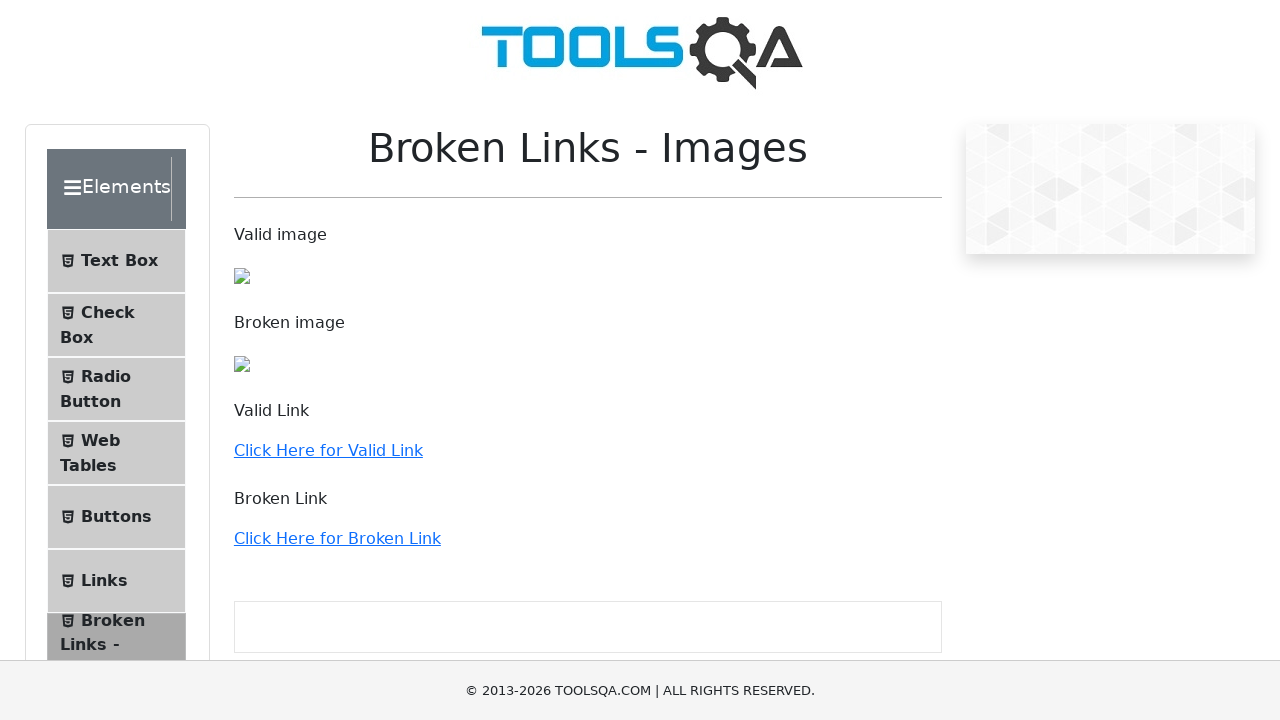

Verified that 36 anchor link elements are present on the page
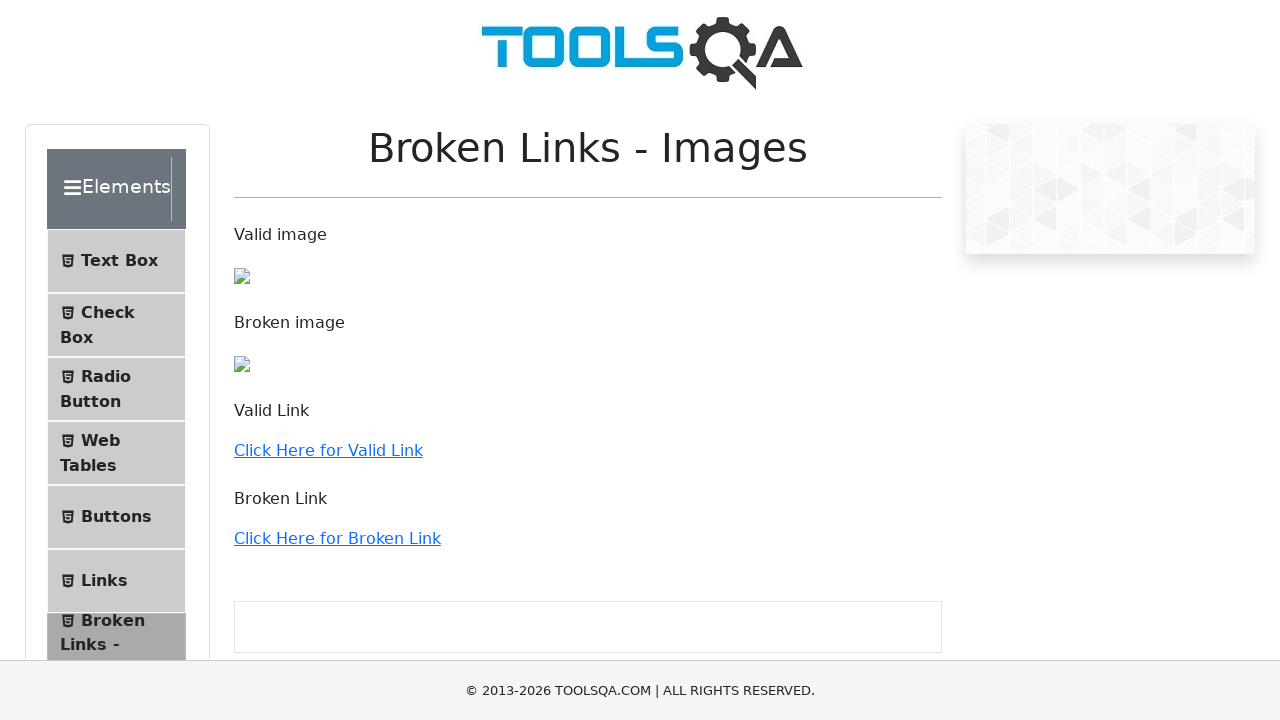

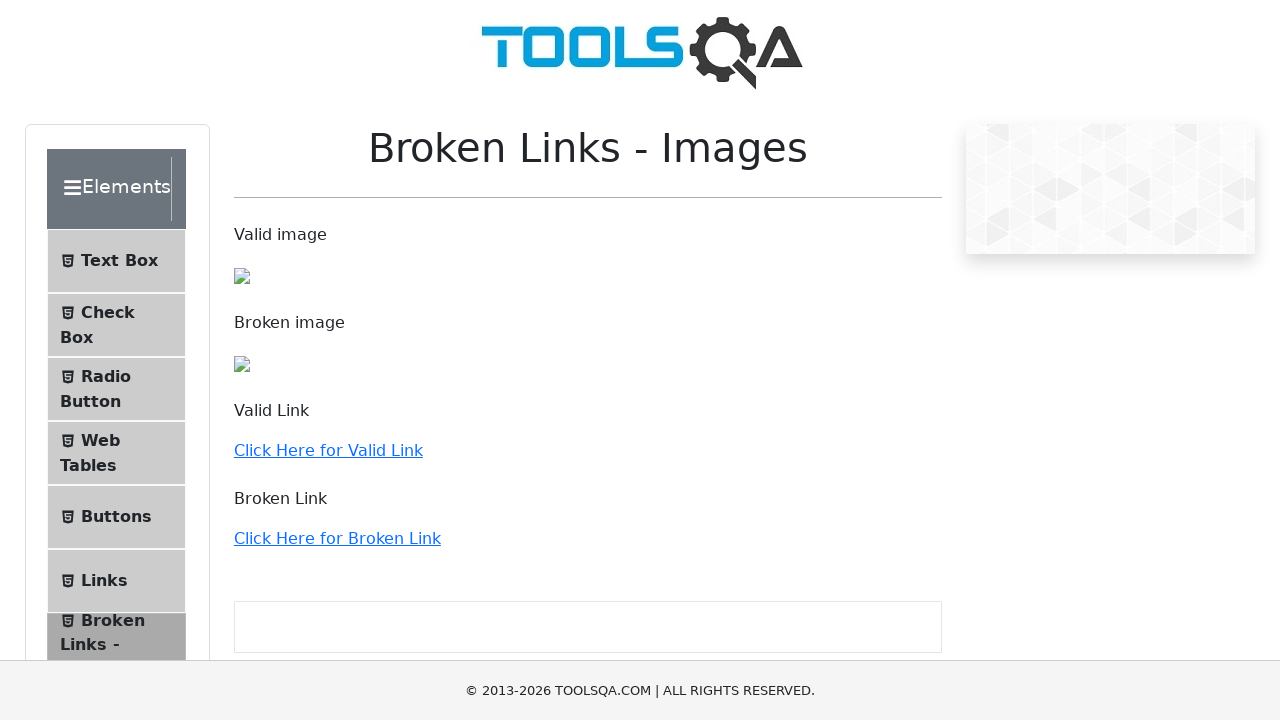